Tests switching to a new browser window by clicking a hyperlink, verifying content in the new window, then closing it and switching back to the parent window

Starting URL: https://the-internet.herokuapp.com/windows

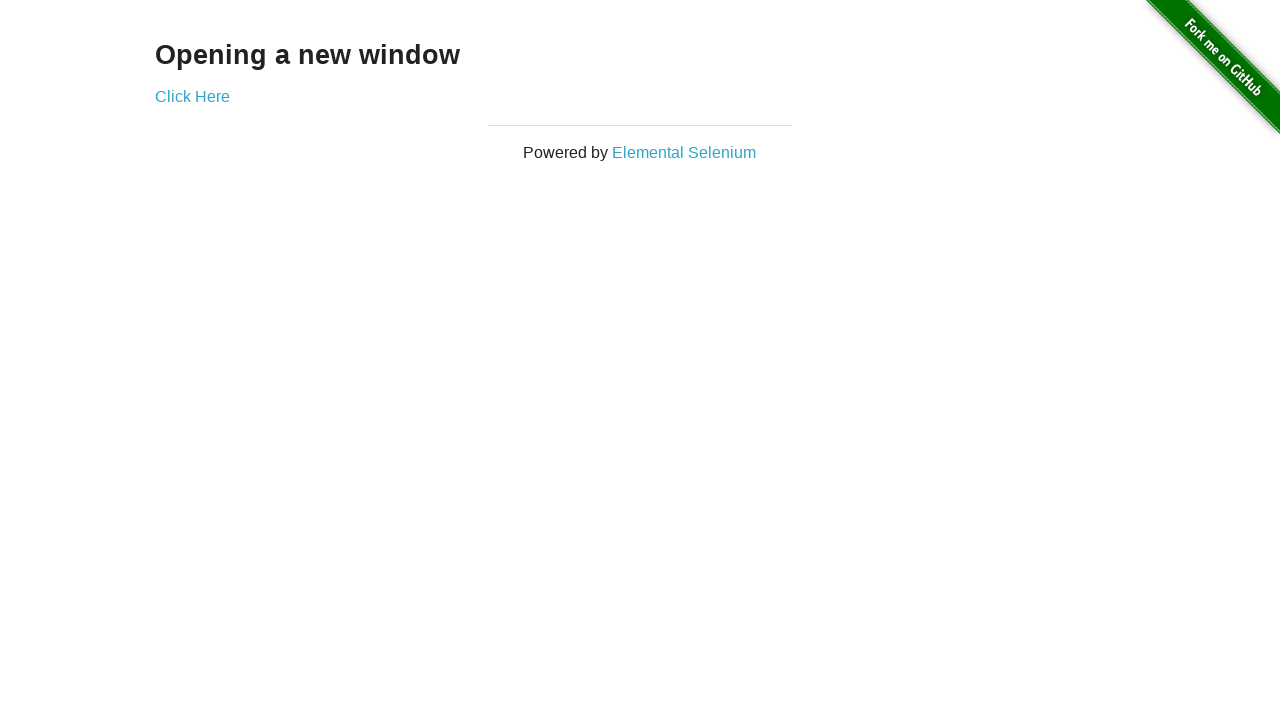

Clicked 'Click Here' link to open new window at (192, 96) on xpath=//a[contains(text(),'Click Here')]
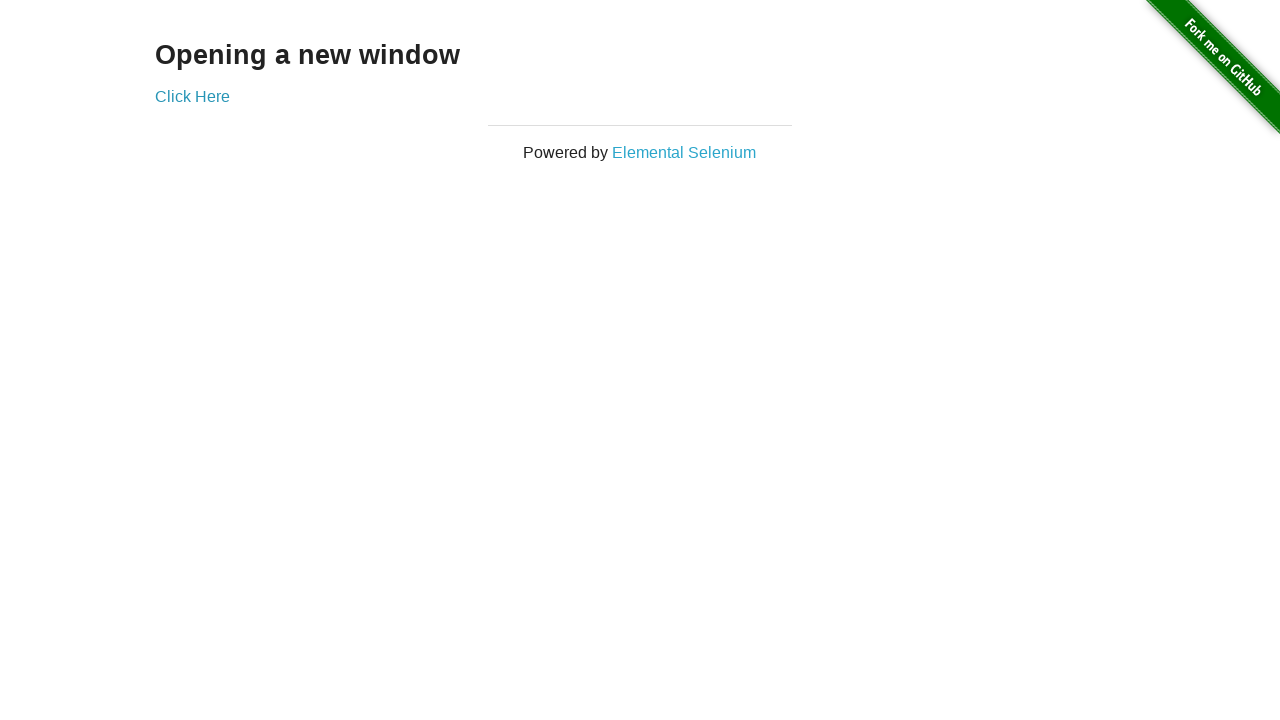

New window opened and reference captured
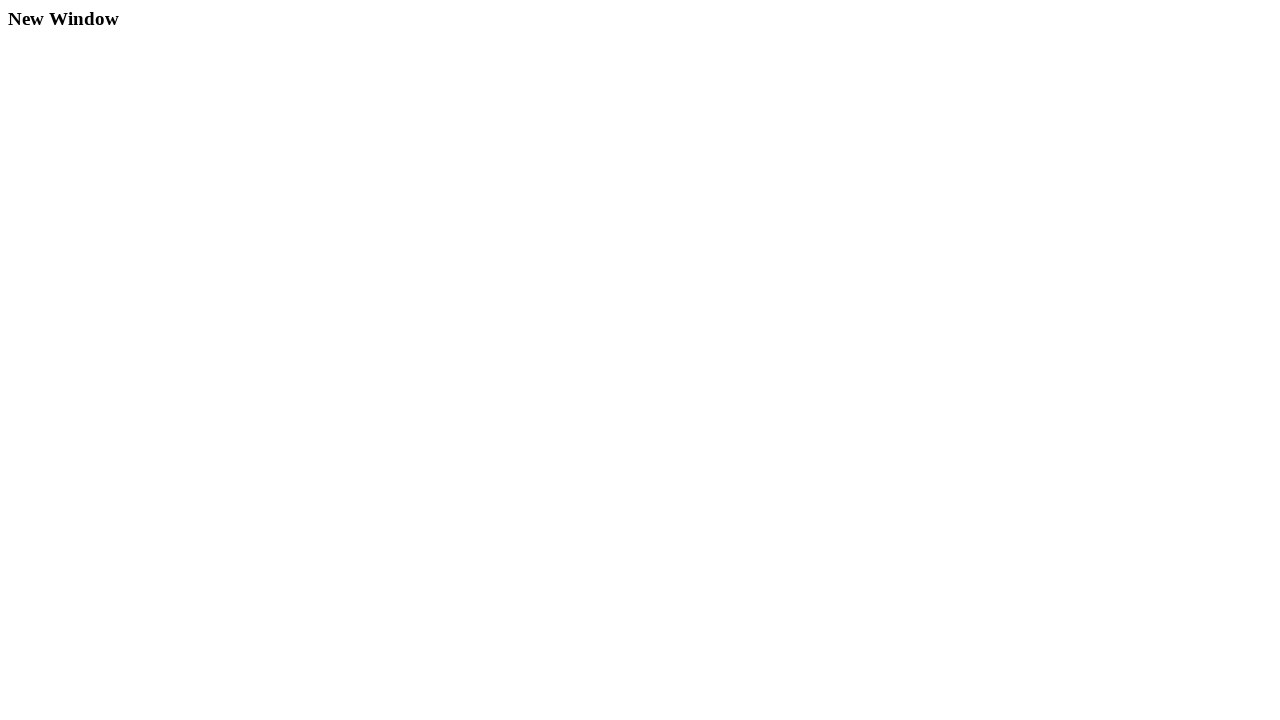

New window finished loading
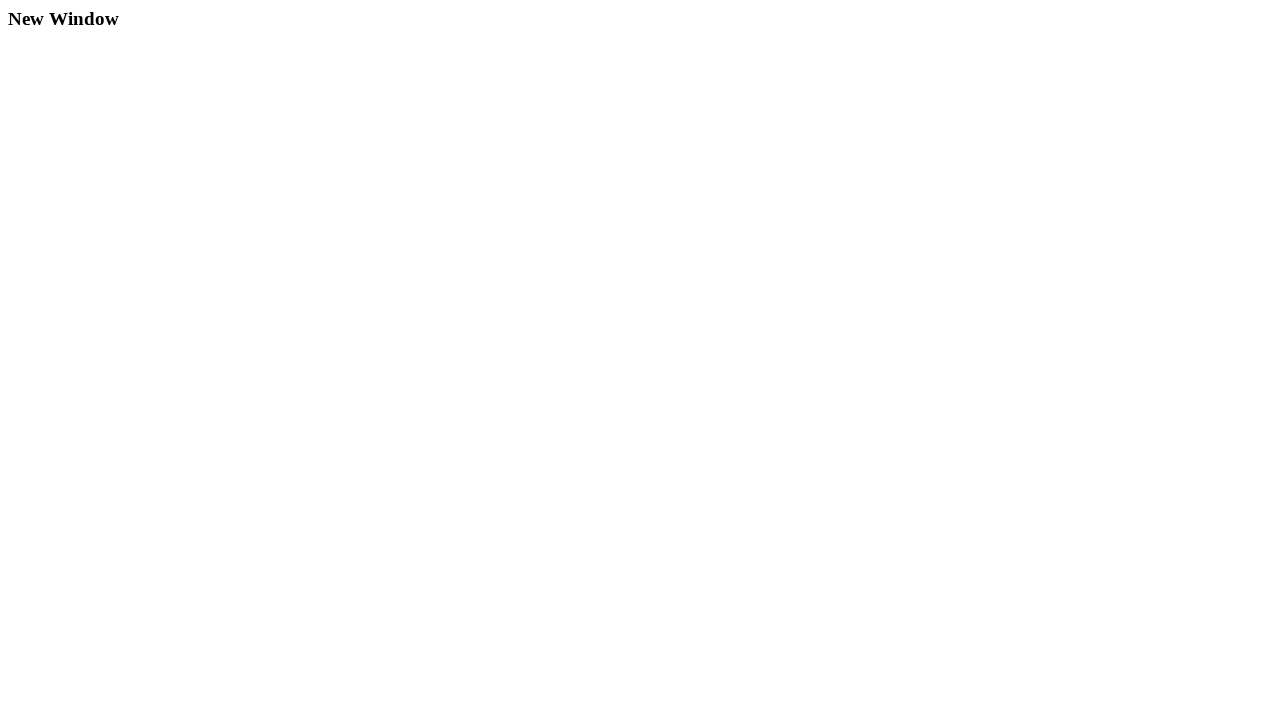

Verified 'New Window' heading is displayed in new window
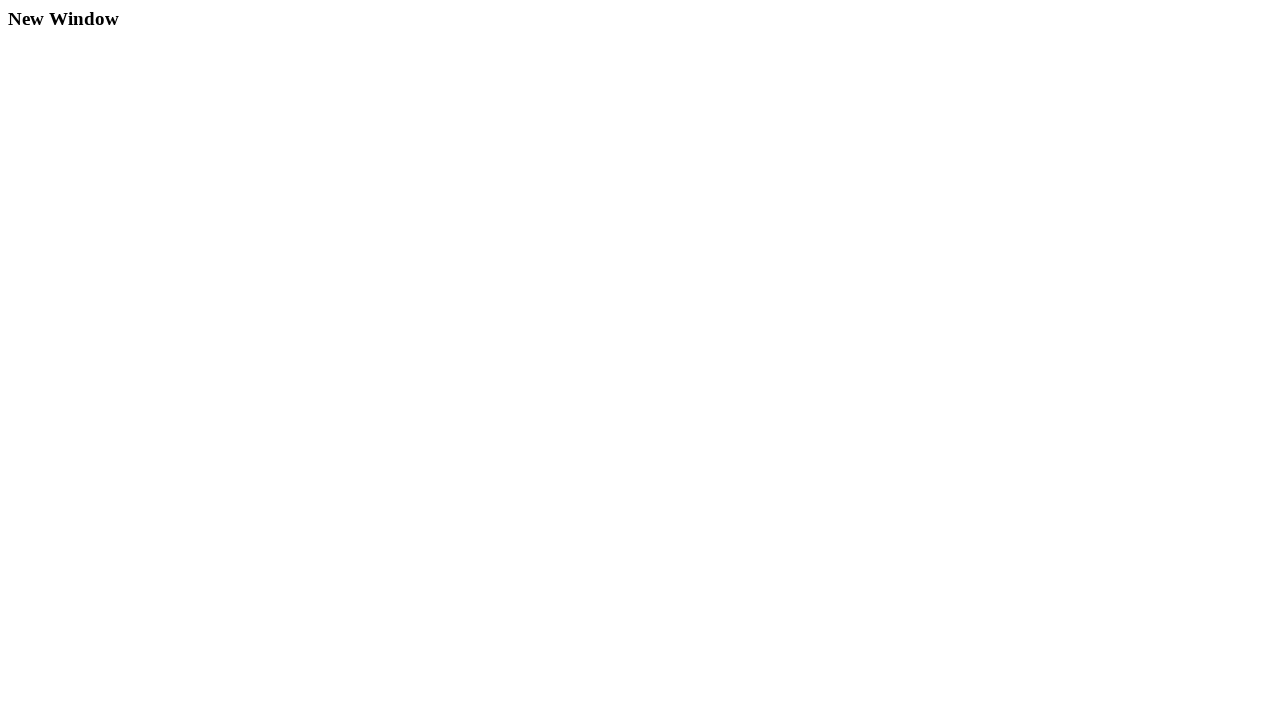

Closed the new window
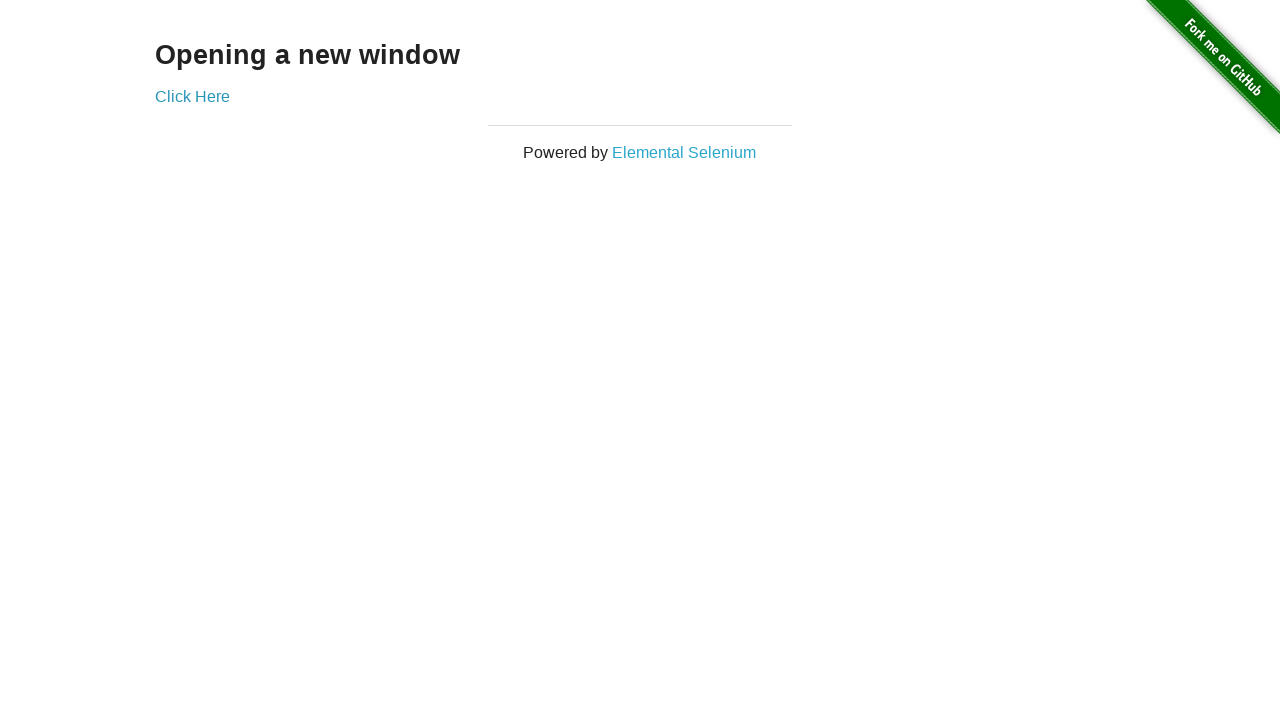

Switched focus back to original parent window
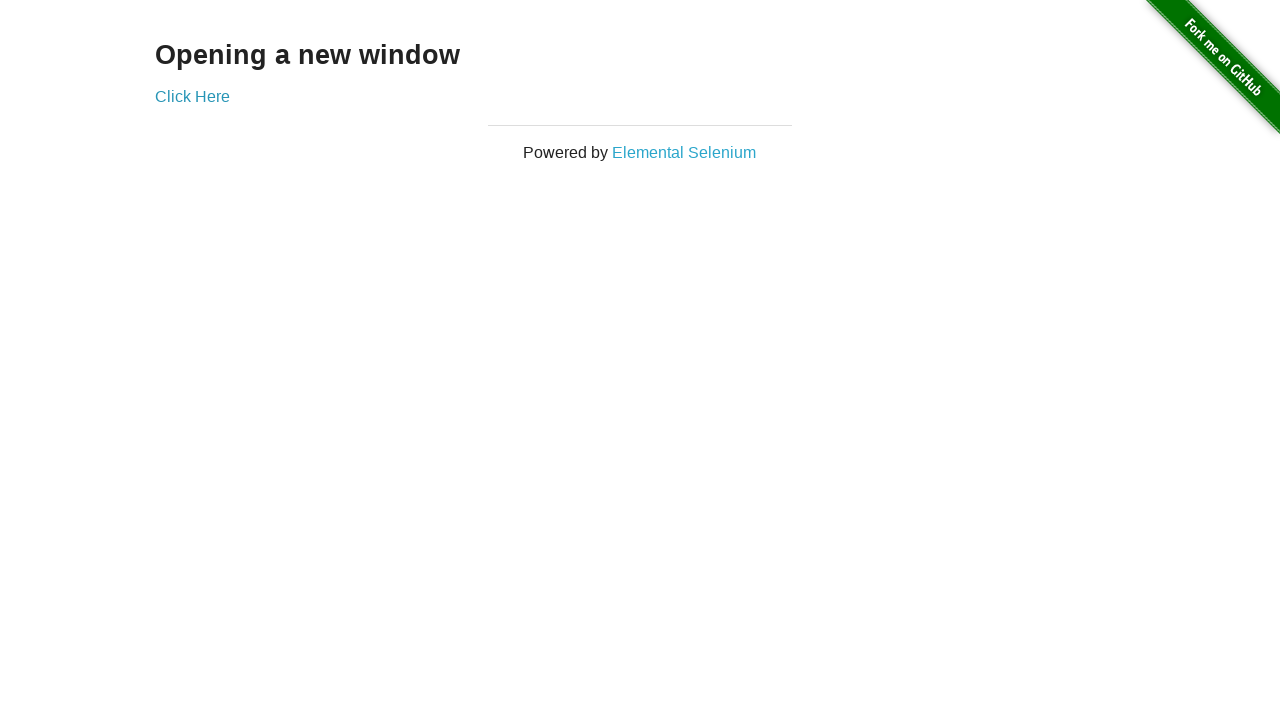

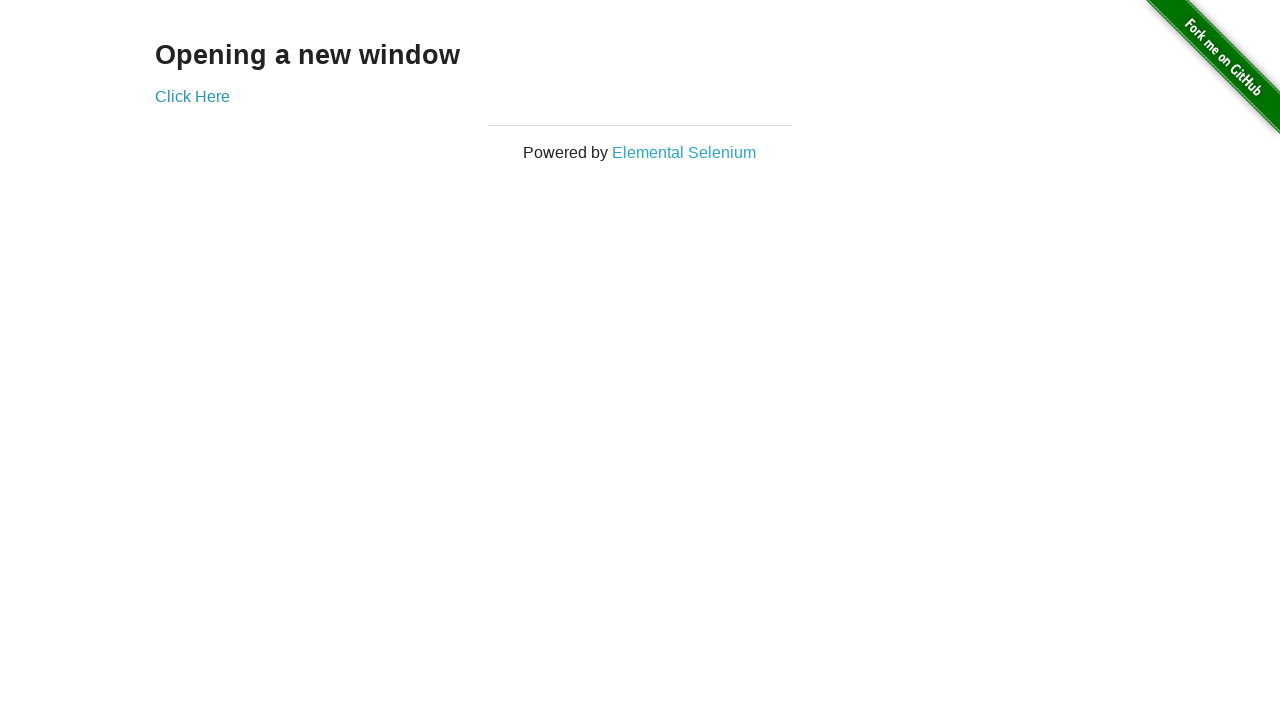